Tests different button click actions including double-click and right-click

Starting URL: https://demoqa.com/elements

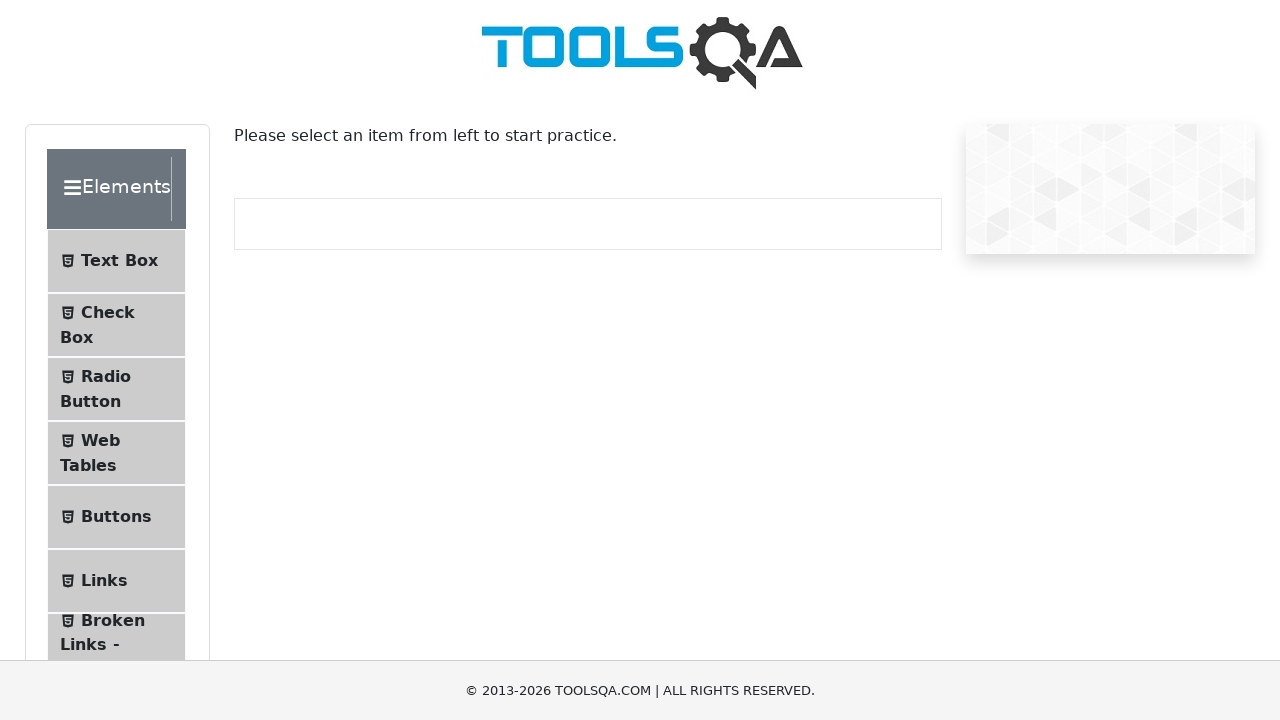

Scrolled down 100 pixels to view more content
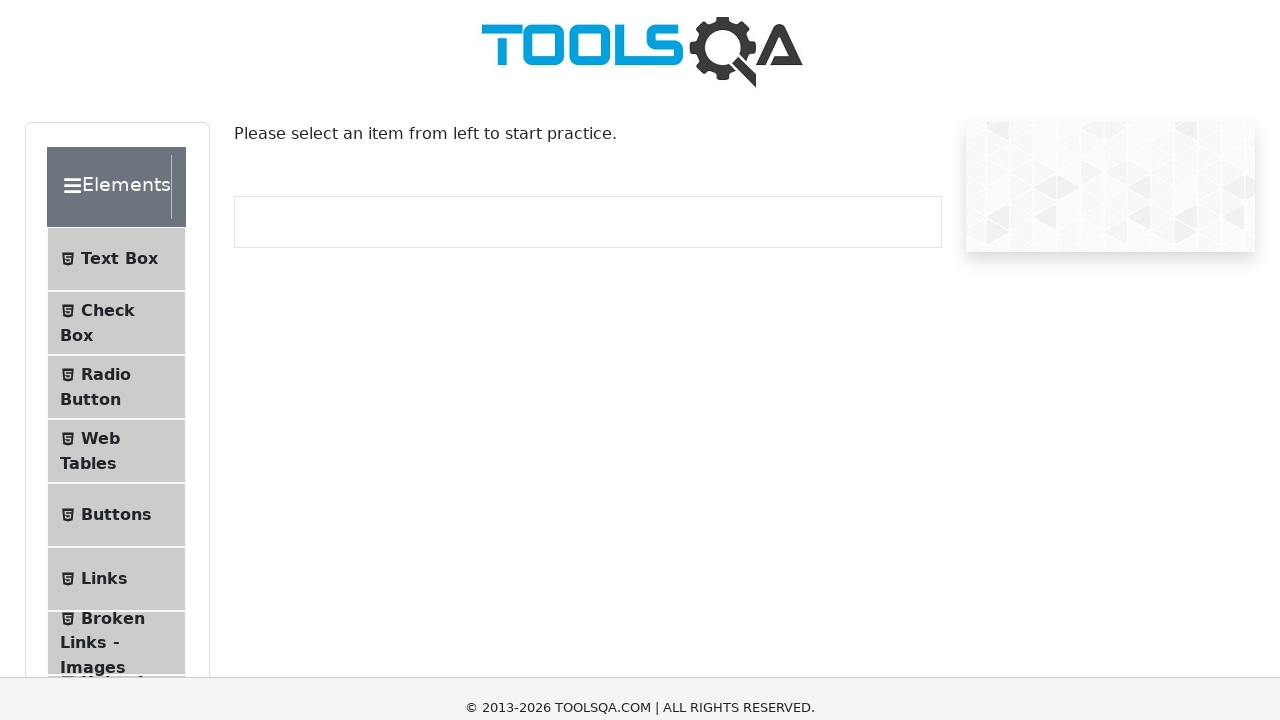

Clicked on Buttons menu item at (116, 417) on xpath=//span[normalize-space()='Buttons']
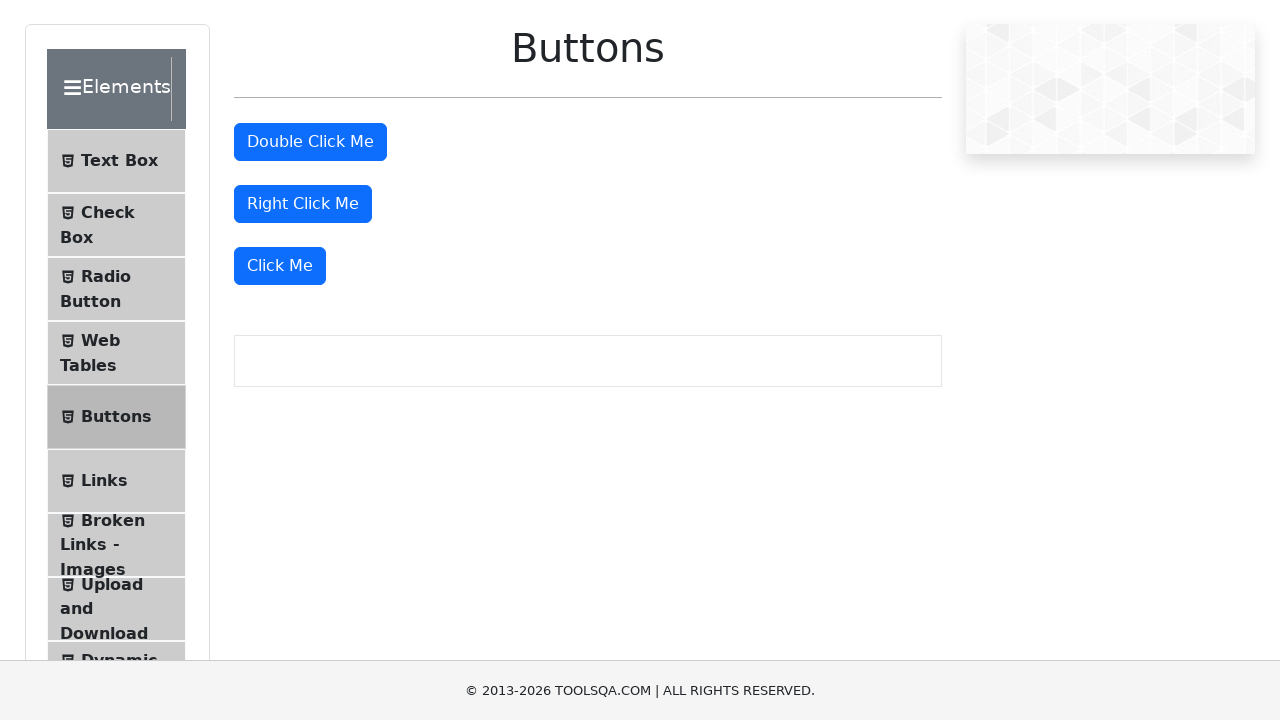

Double-clicked the double click button at (310, 142) on #doubleClickBtn
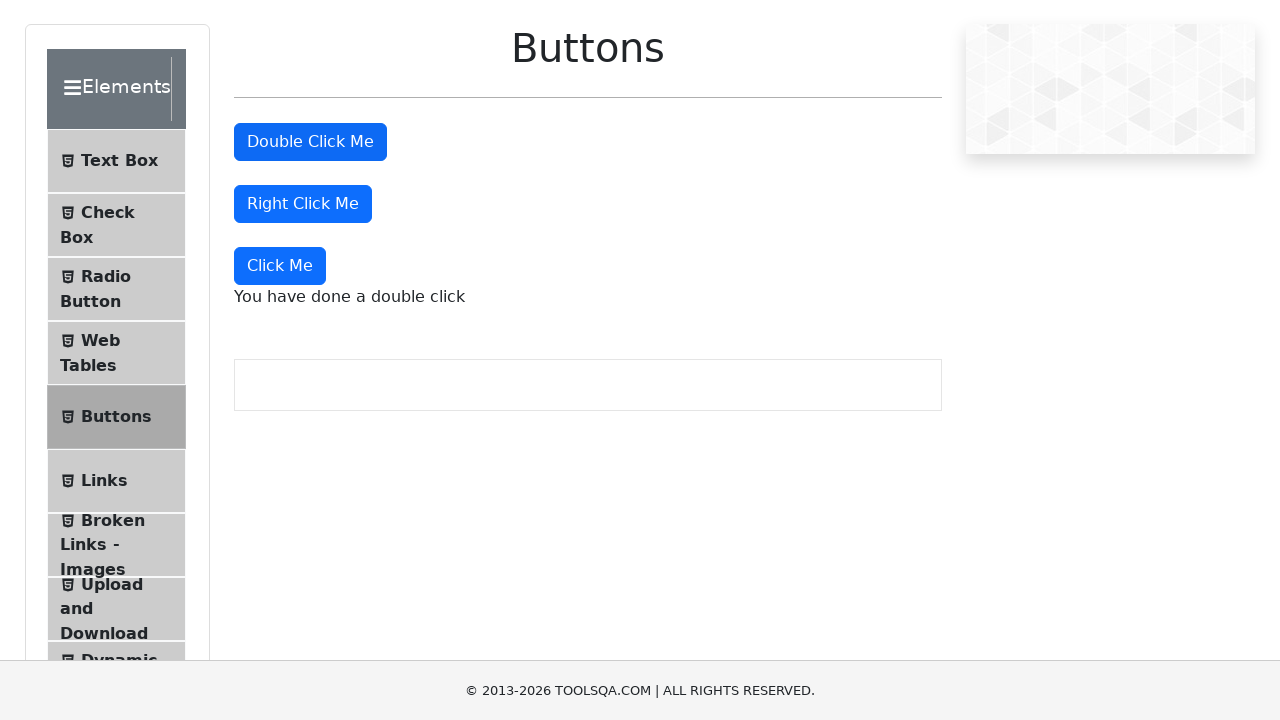

Right-clicked the right click button at (303, 204) on #rightClickBtn
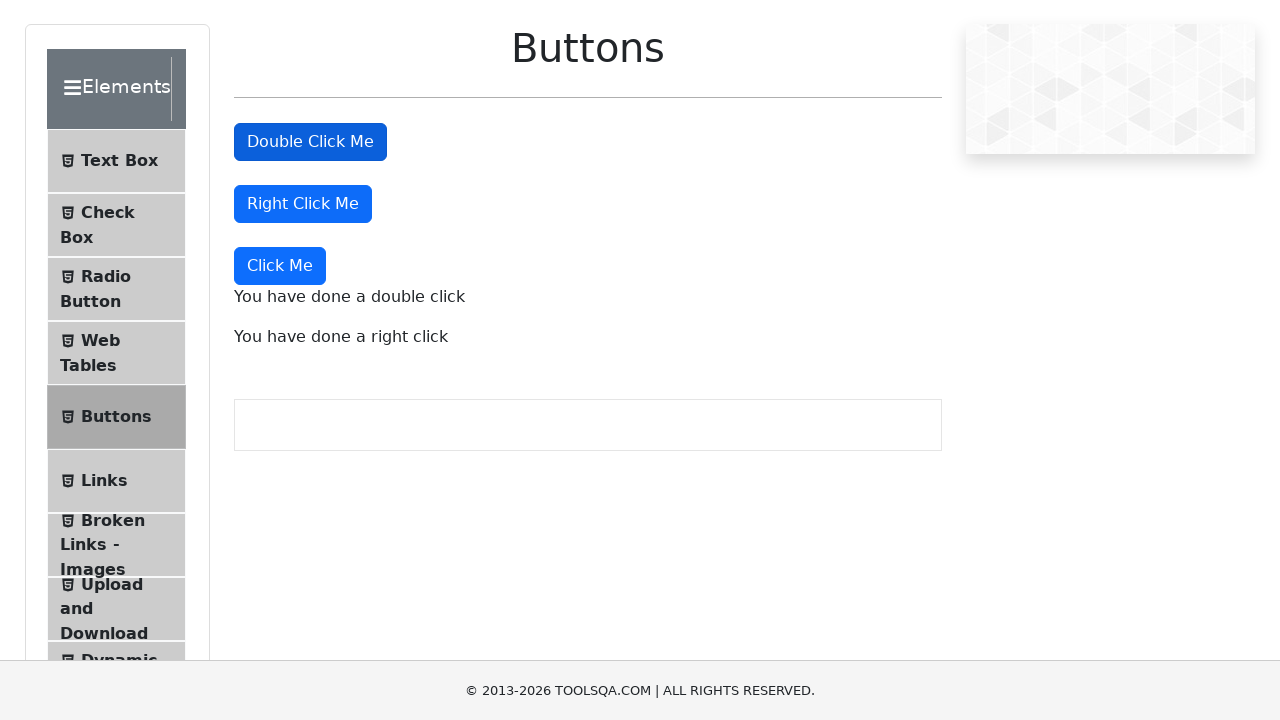

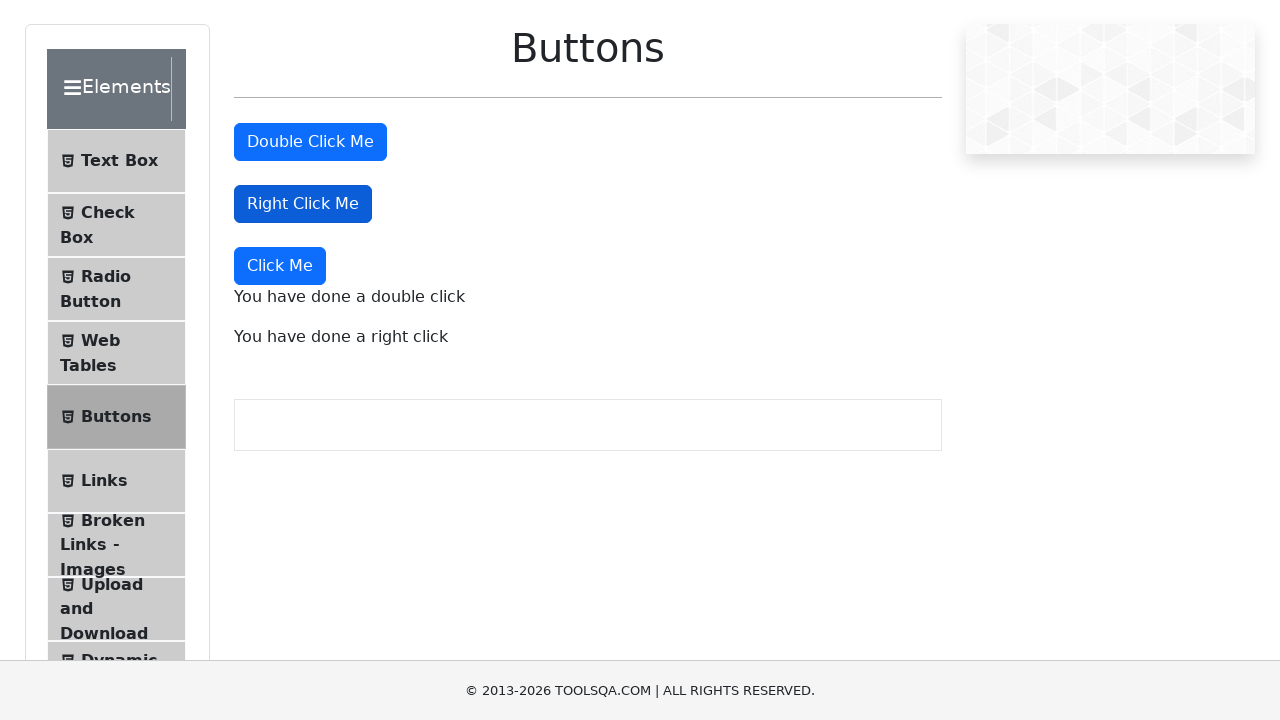